Tests that edits are saved when the edit field loses focus (blur event).

Starting URL: https://demo.playwright.dev/todomvc

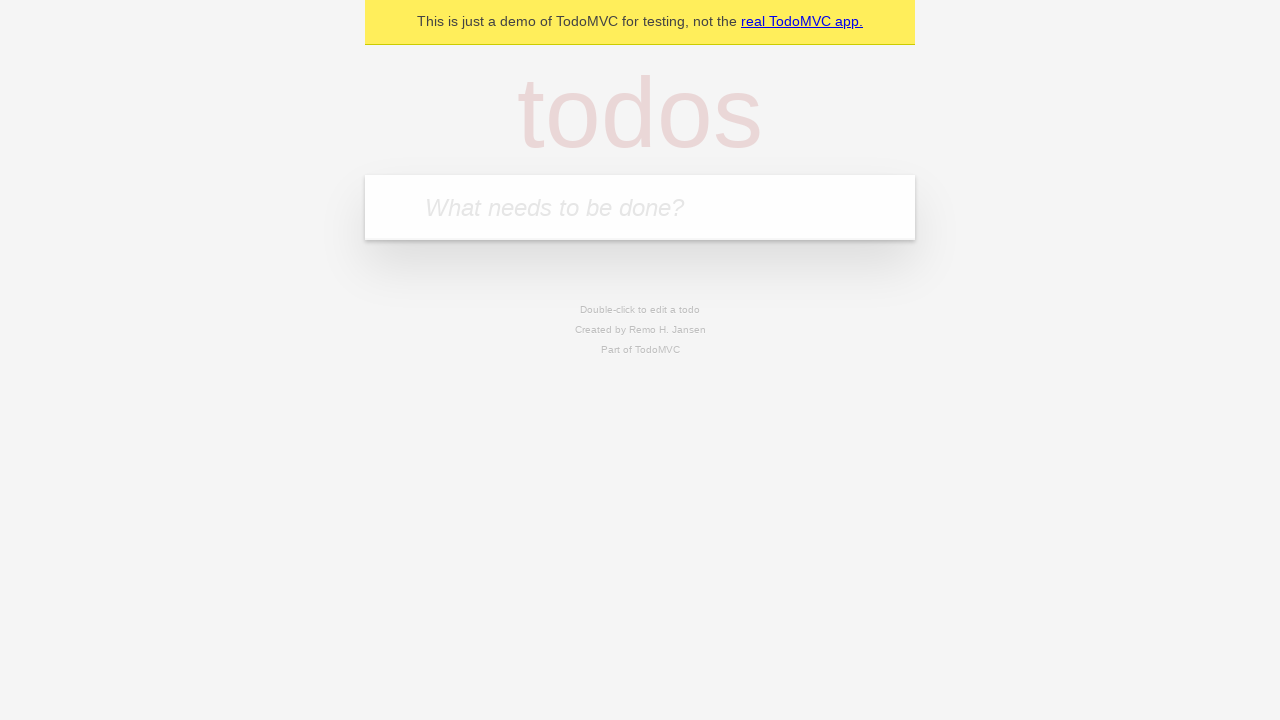

Located the 'What needs to be done?' input field
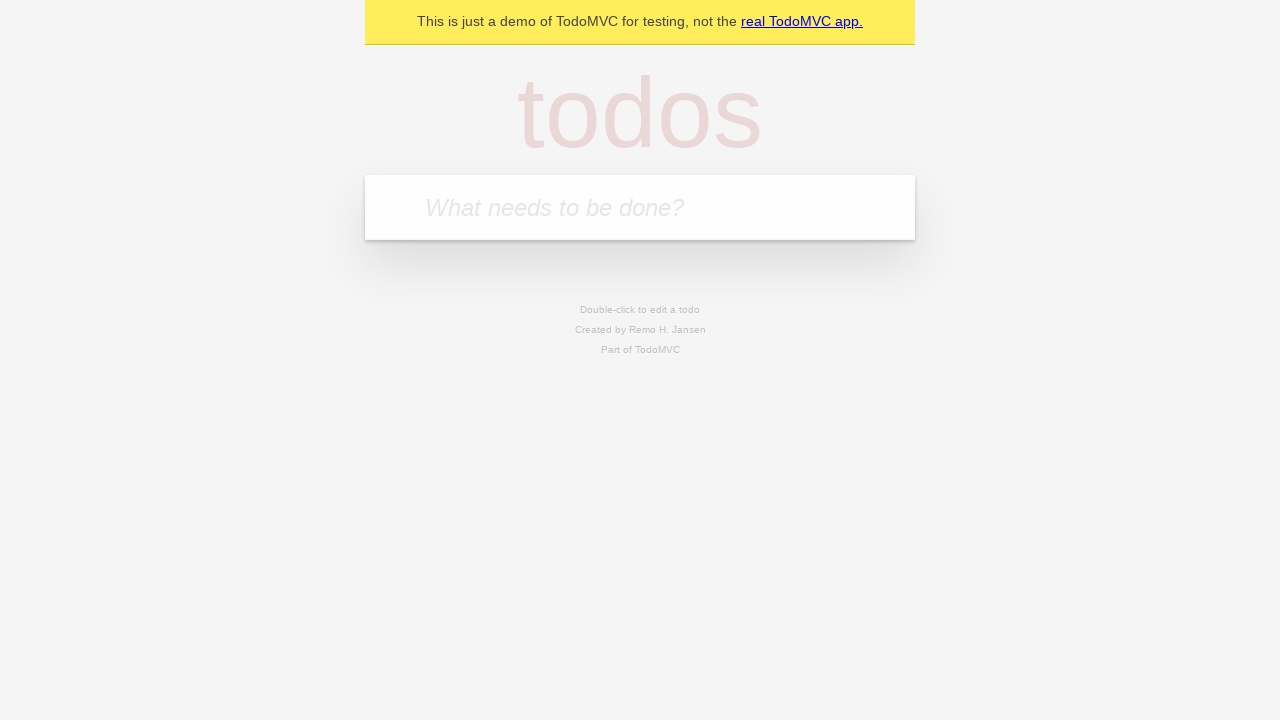

Filled first todo: 'buy some cheese' on internal:attr=[placeholder="What needs to be done?"i]
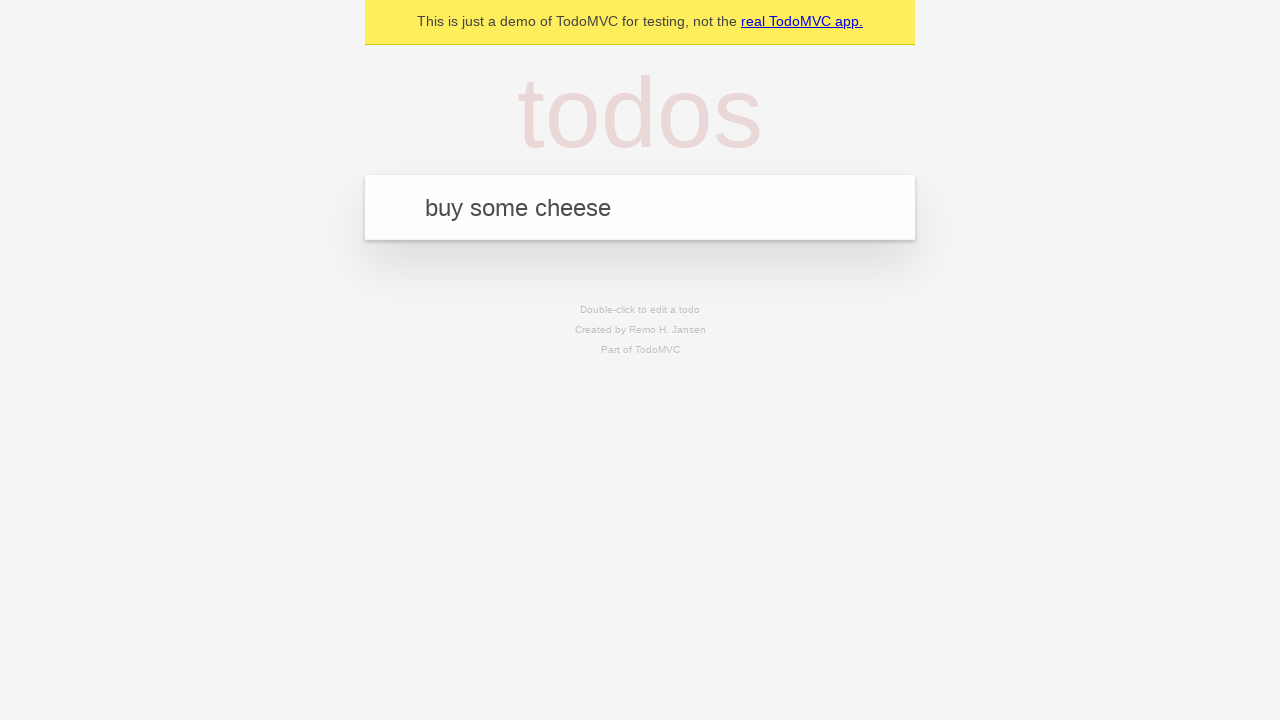

Pressed Enter to add first todo on internal:attr=[placeholder="What needs to be done?"i]
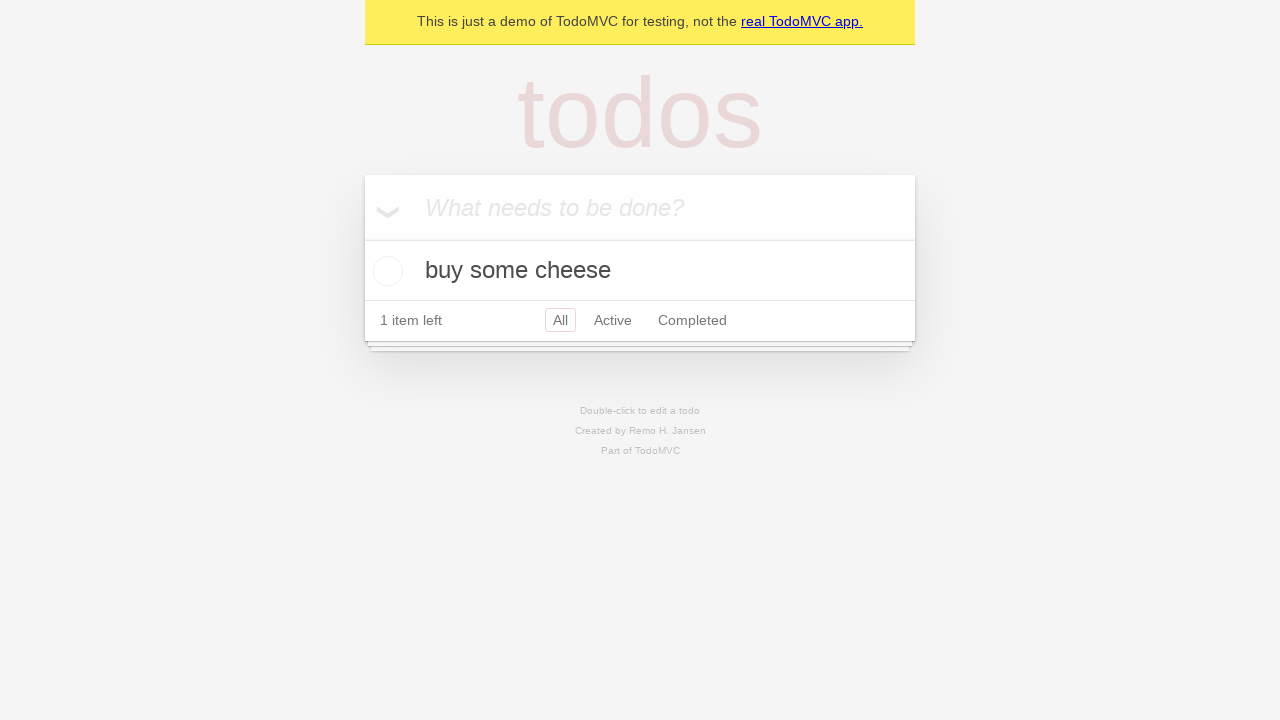

Filled second todo: 'feed the cat' on internal:attr=[placeholder="What needs to be done?"i]
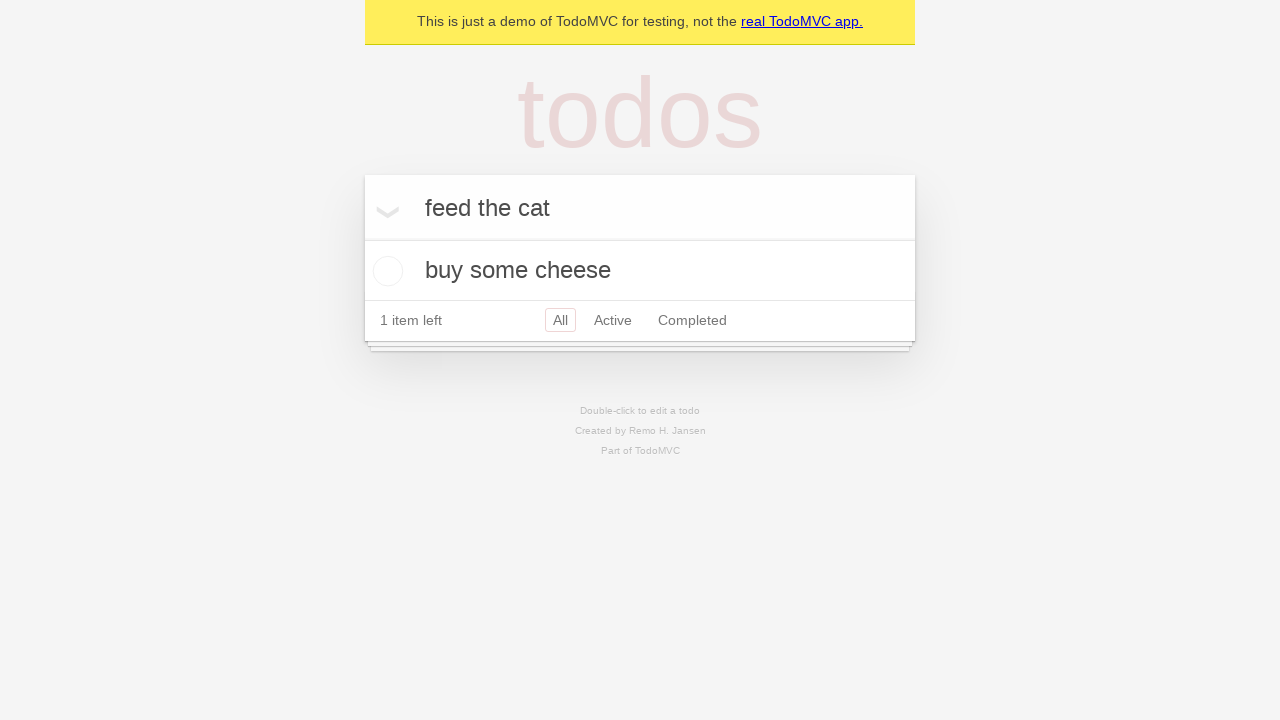

Pressed Enter to add second todo on internal:attr=[placeholder="What needs to be done?"i]
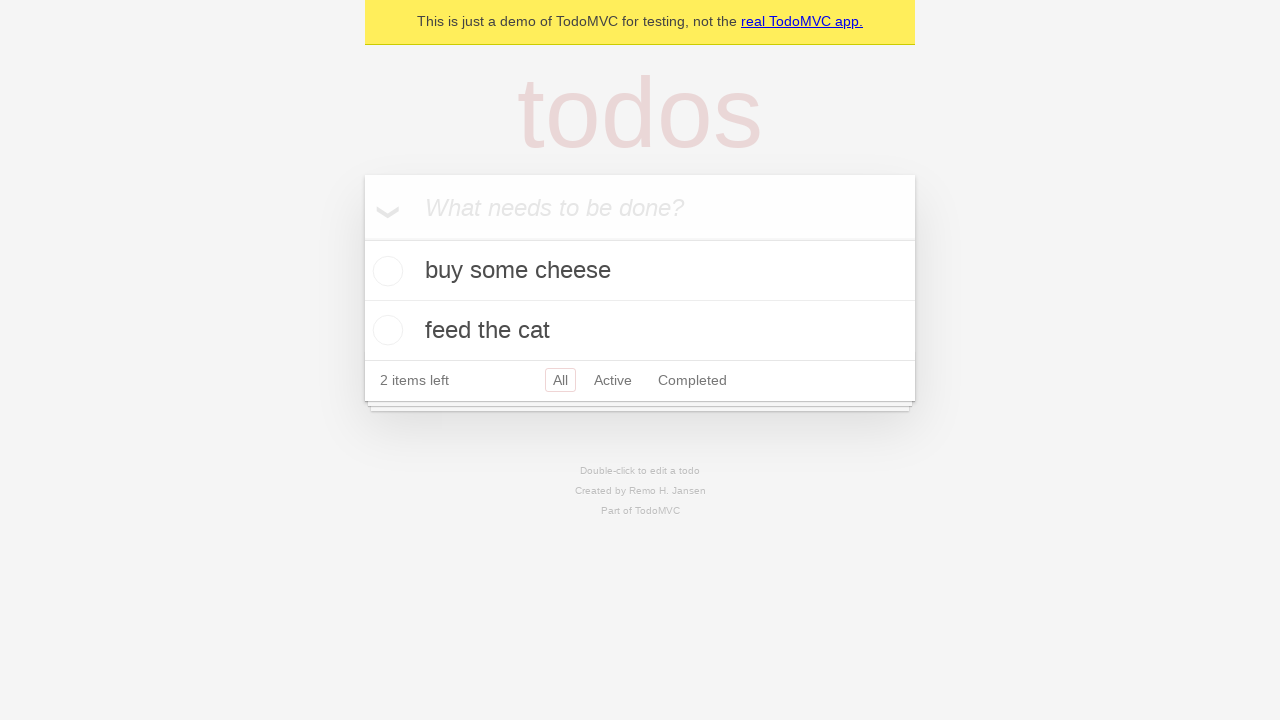

Filled third todo: 'book a doctors appointment' on internal:attr=[placeholder="What needs to be done?"i]
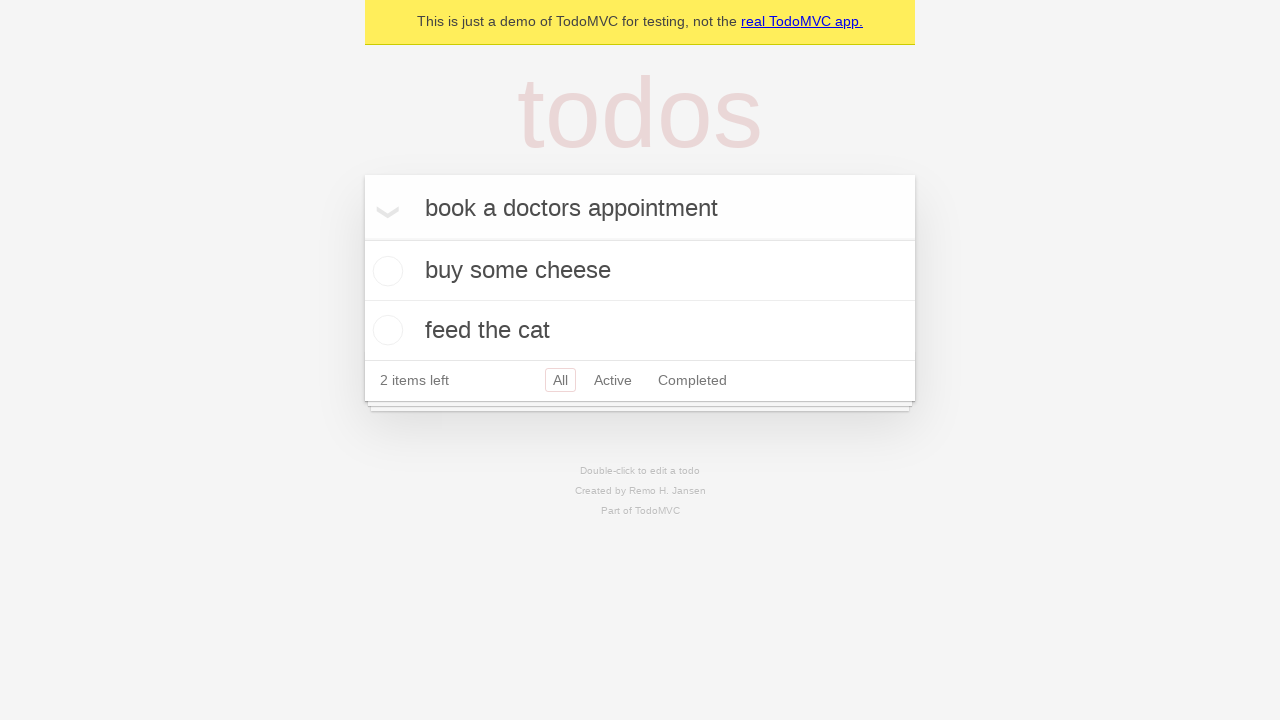

Pressed Enter to add third todo on internal:attr=[placeholder="What needs to be done?"i]
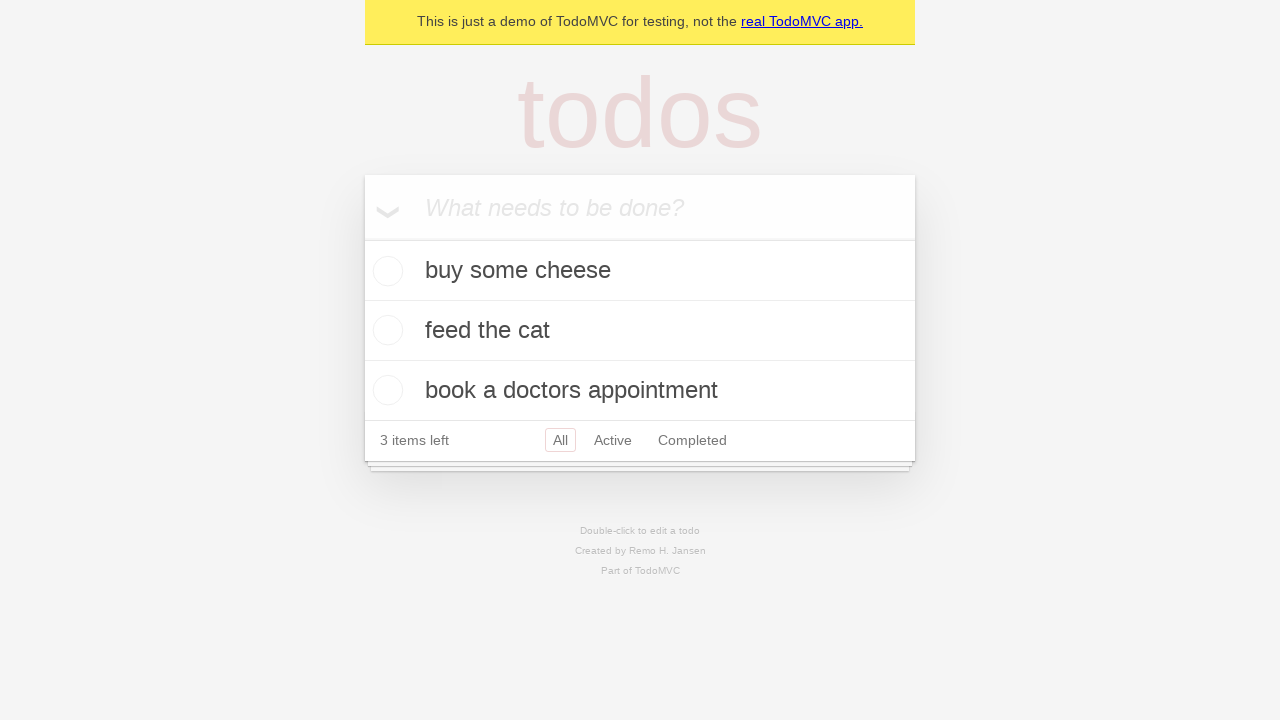

Verified all three todos were added to localStorage
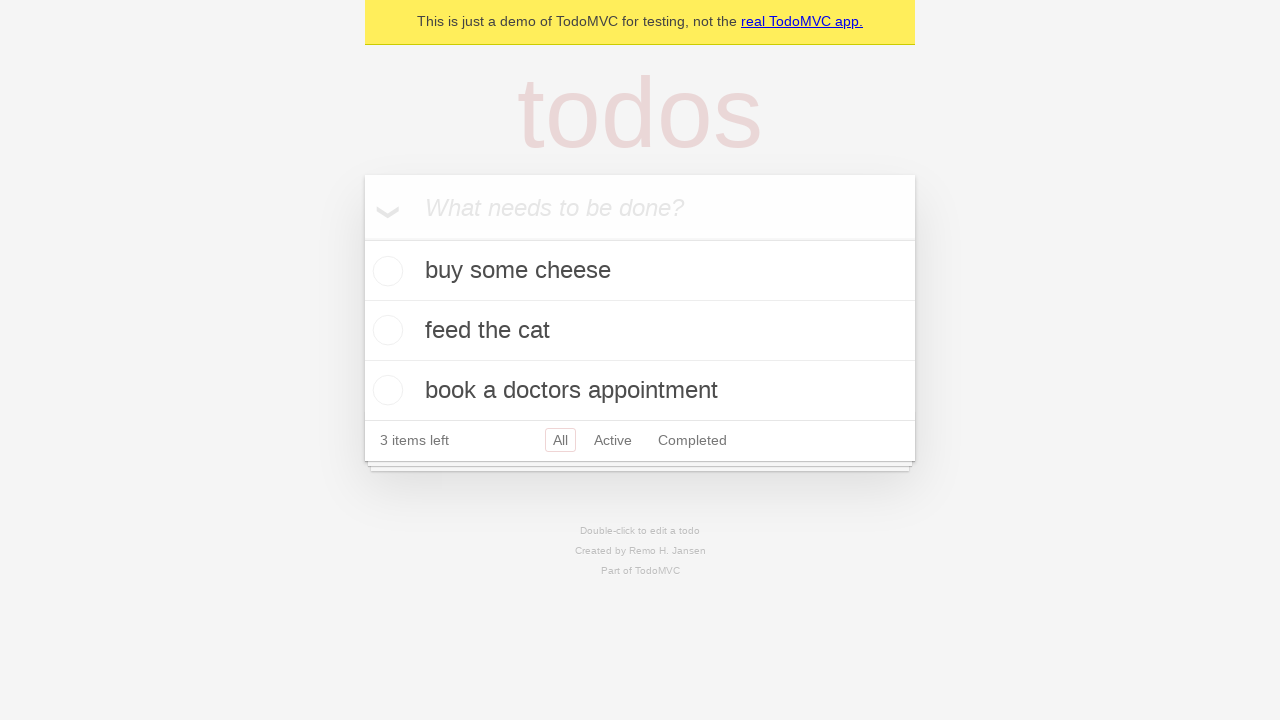

Located all todo items
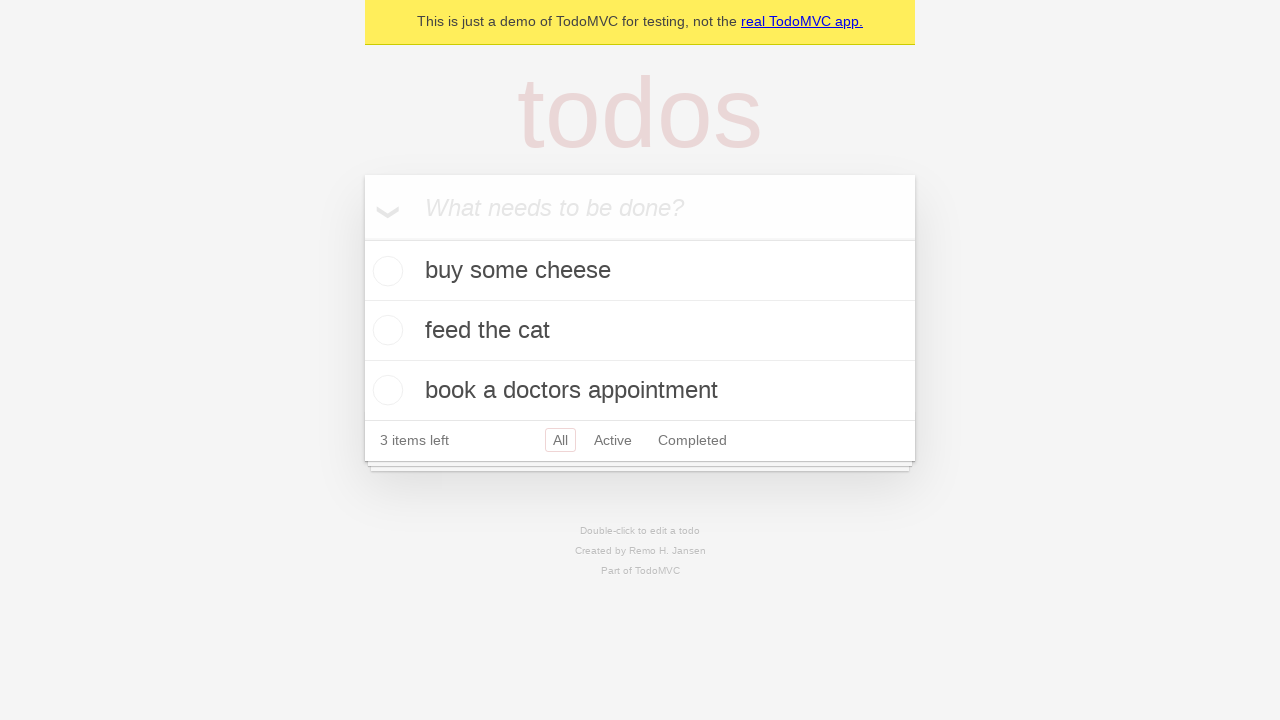

Double-clicked the second todo to enter edit mode at (640, 331) on internal:testid=[data-testid="todo-item"s] >> nth=1
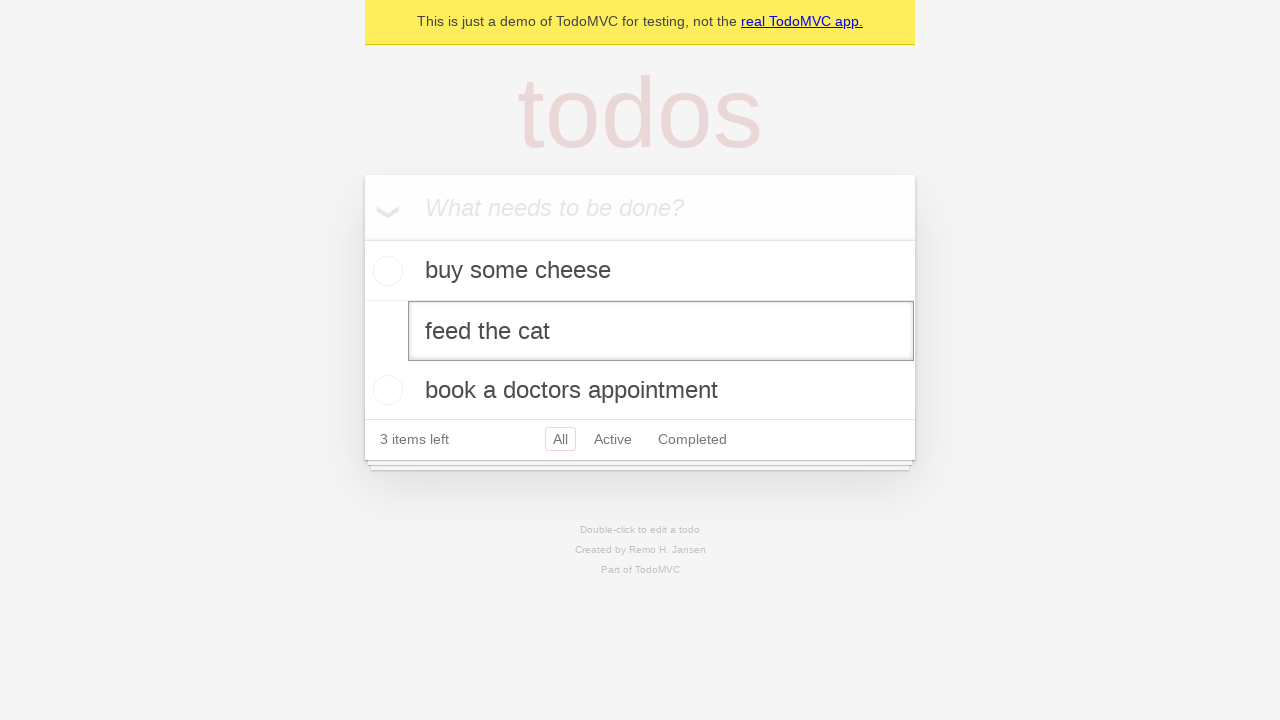

Changed todo text from 'feed the cat' to 'buy some sausages' on internal:testid=[data-testid="todo-item"s] >> nth=1 >> internal:role=textbox[nam
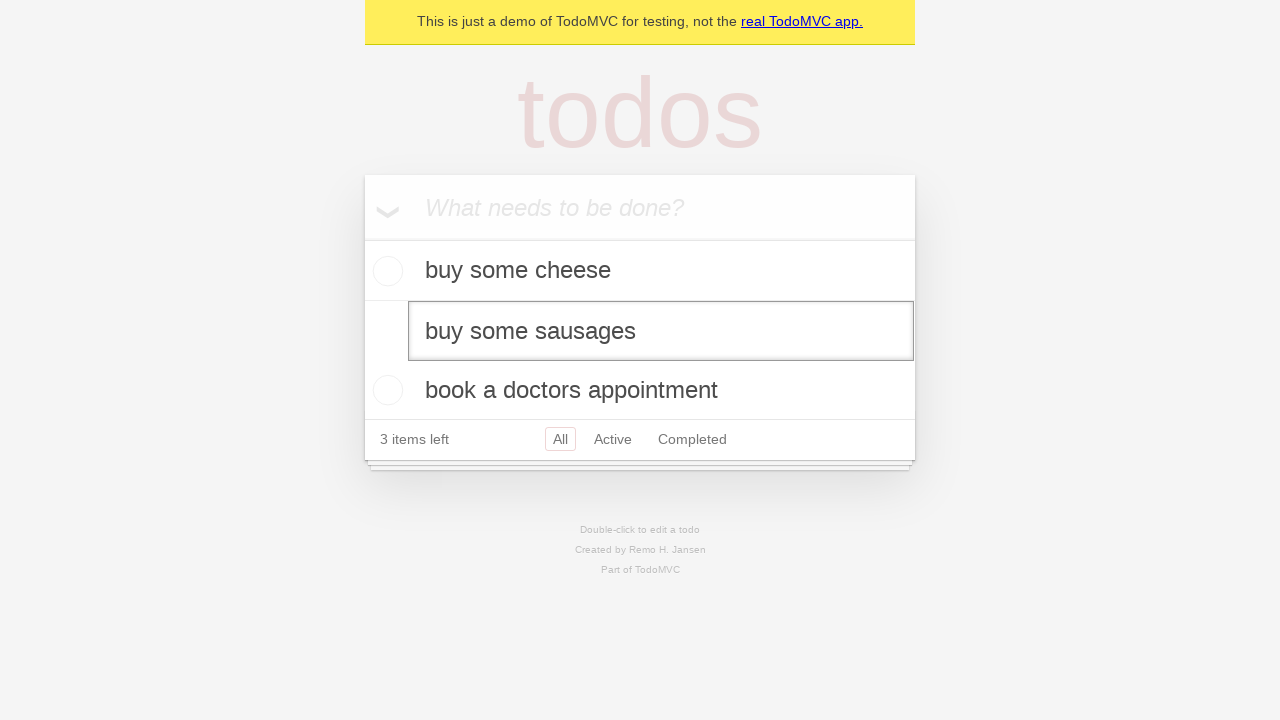

Triggered blur event on the edit field to save changes
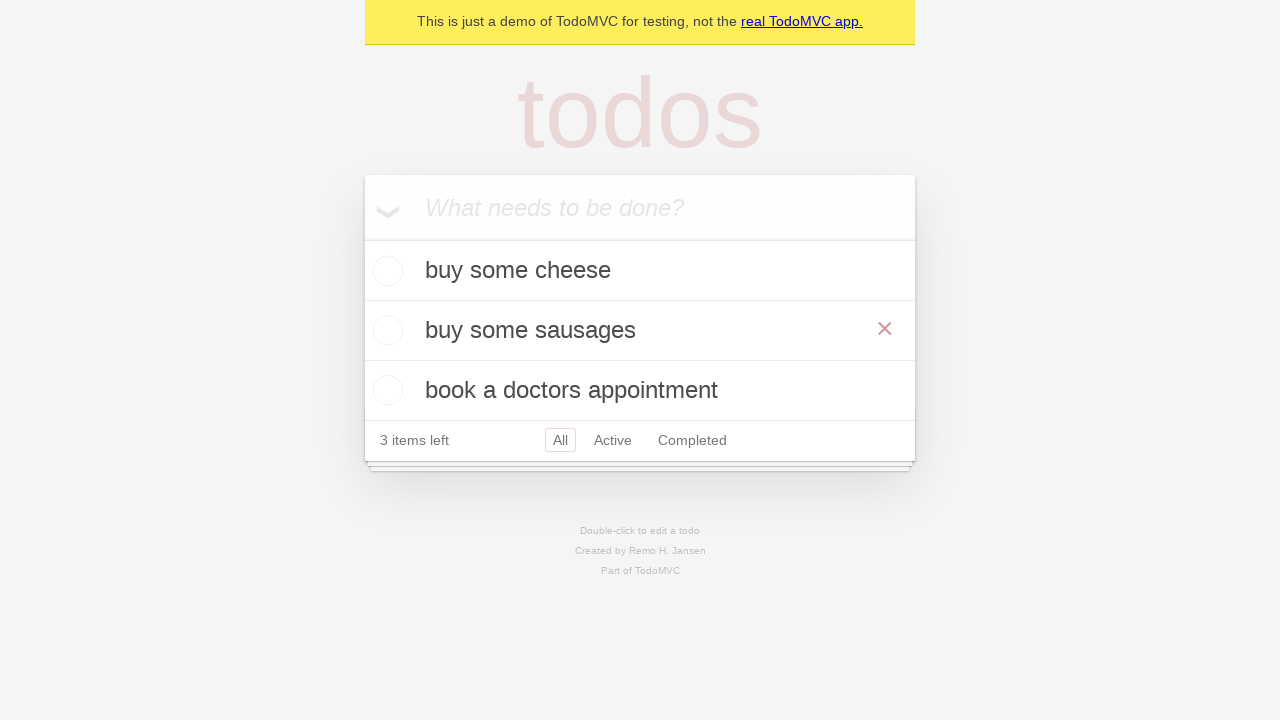

Verified edited todo was saved to localStorage with new text 'buy some sausages'
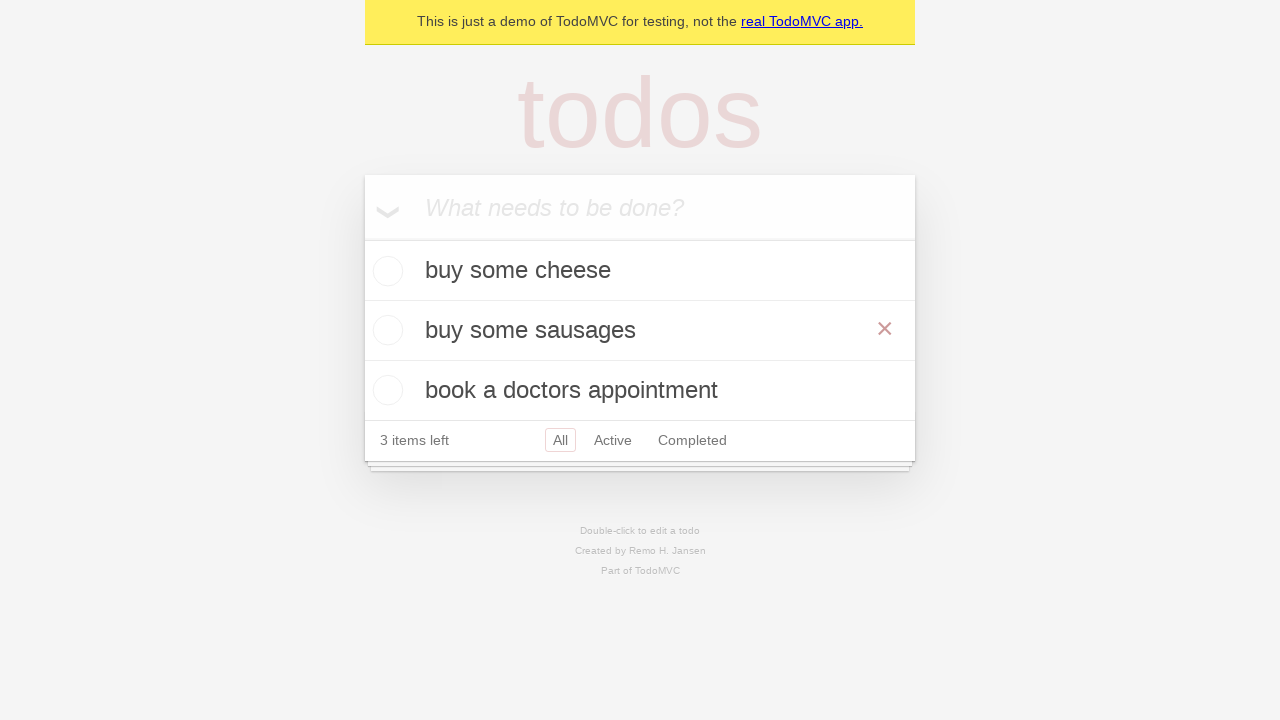

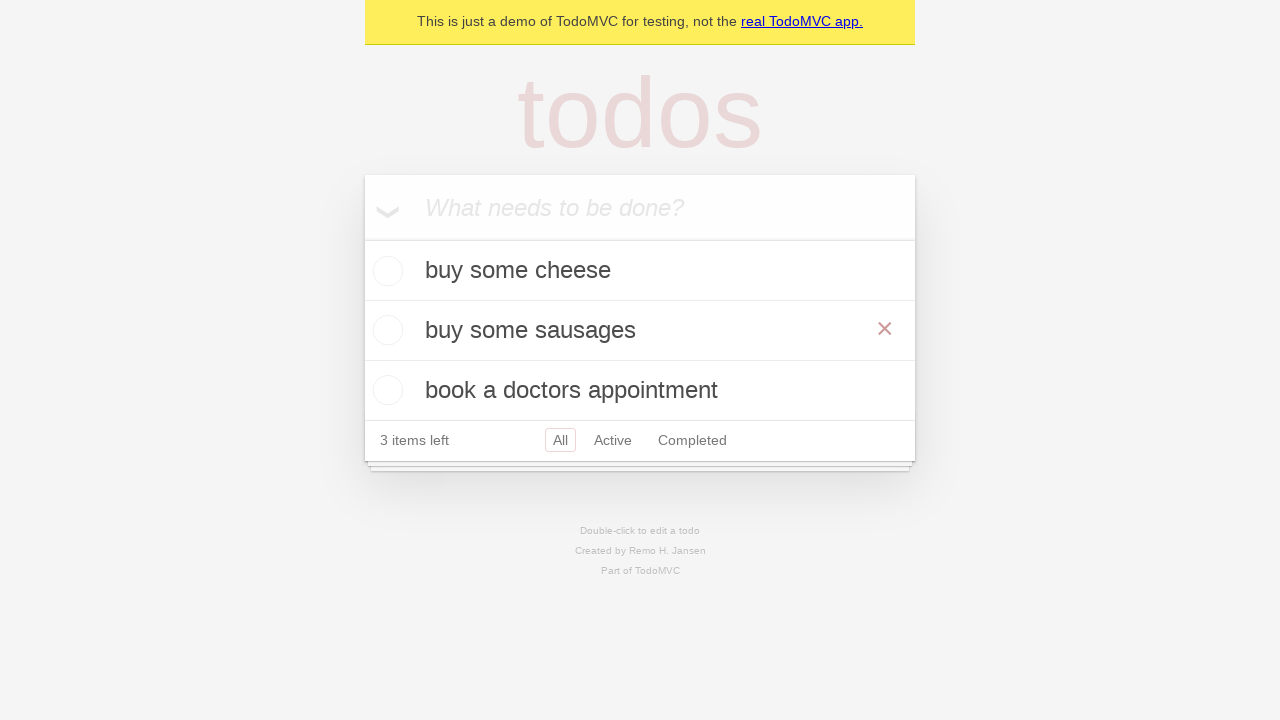